Navigates to All Courses page and counts the number of courses displayed

Starting URL: https://alchemy.hguy.co/lms

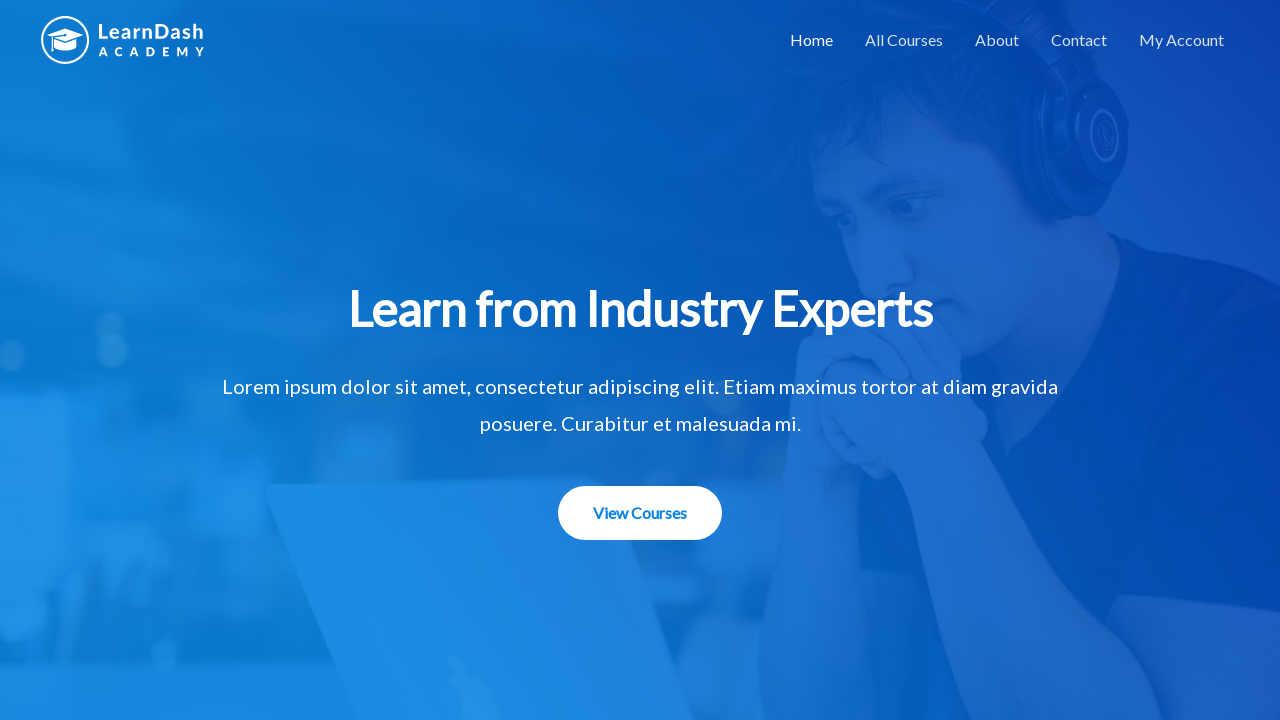

Clicked on Courses navigation link at (904, 40) on xpath=/html/body/div[1]/header/div/div/div/div/div[3]/div/nav/div/ul/li[2]/a
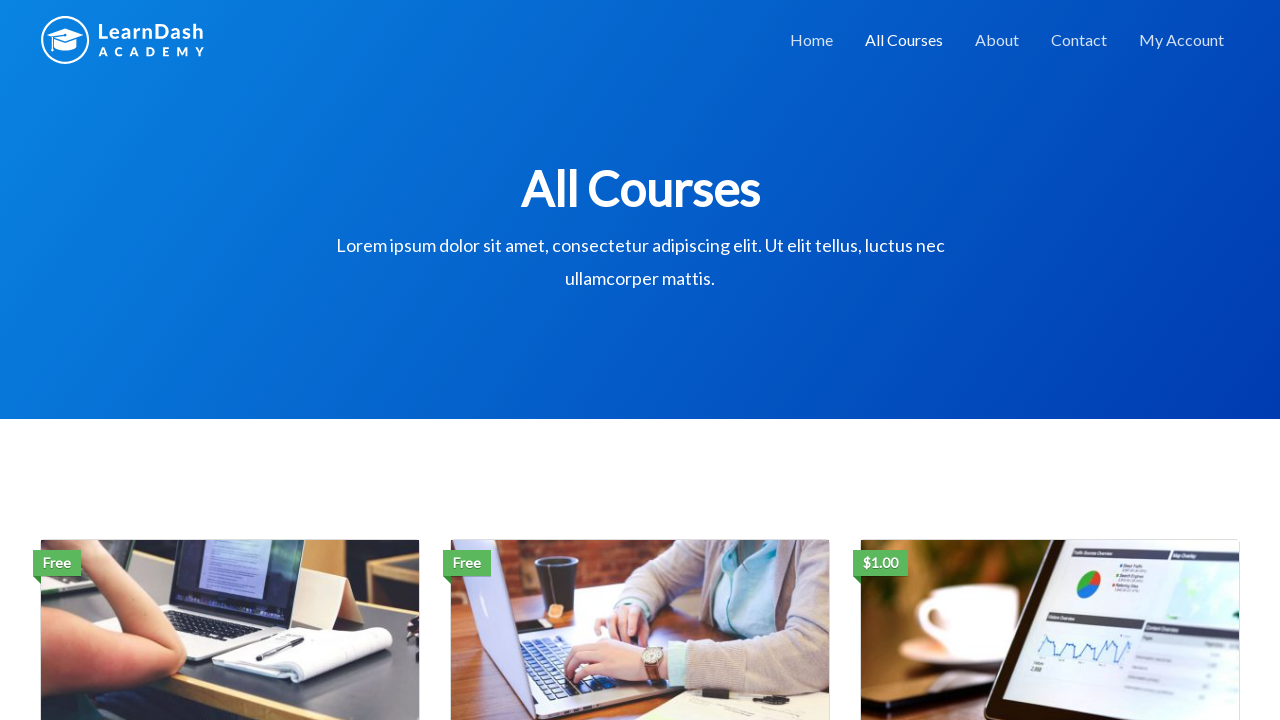

All Courses page loaded (DOM content loaded)
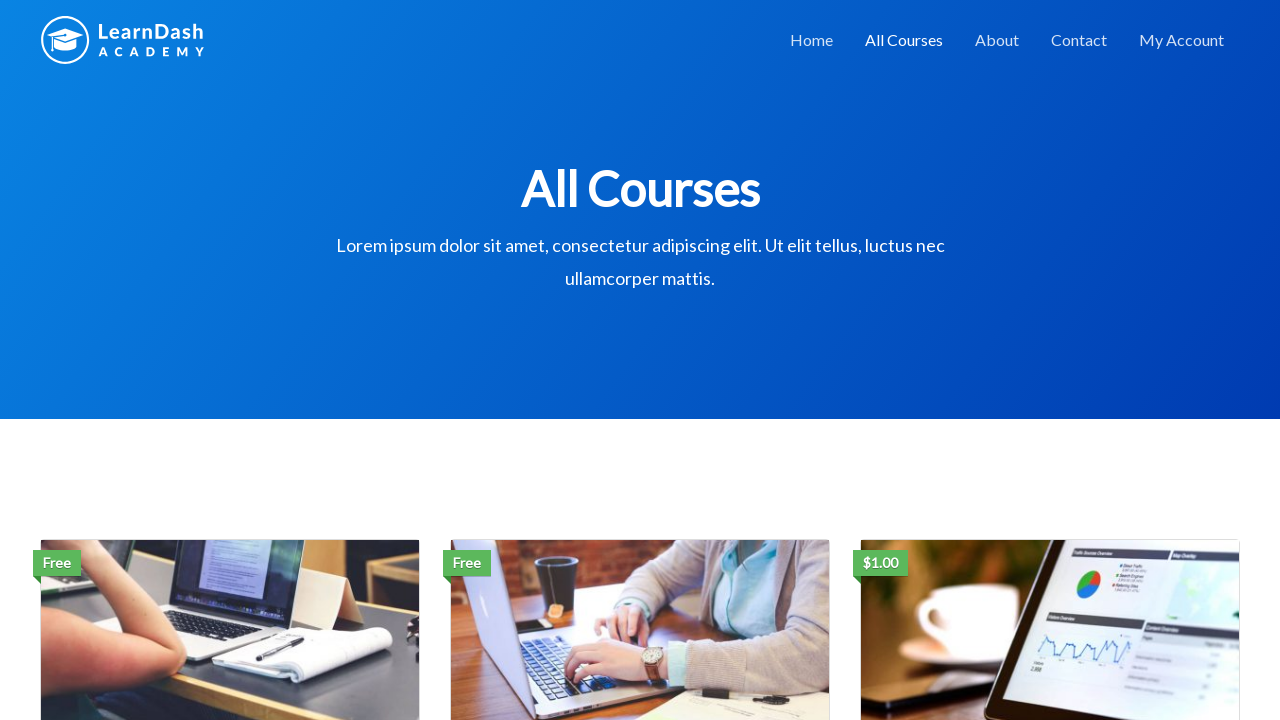

Verified page title is 'All Courses – Alchemy LMS'
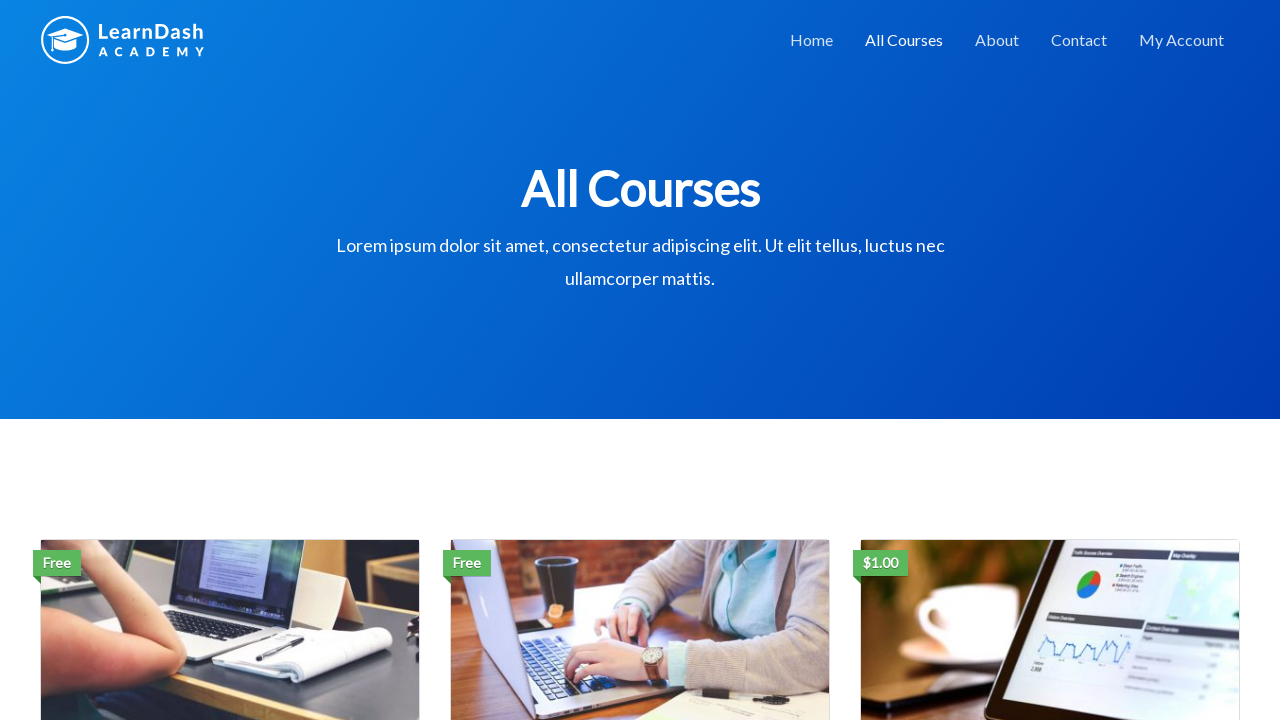

Counted 3 courses displayed on the page
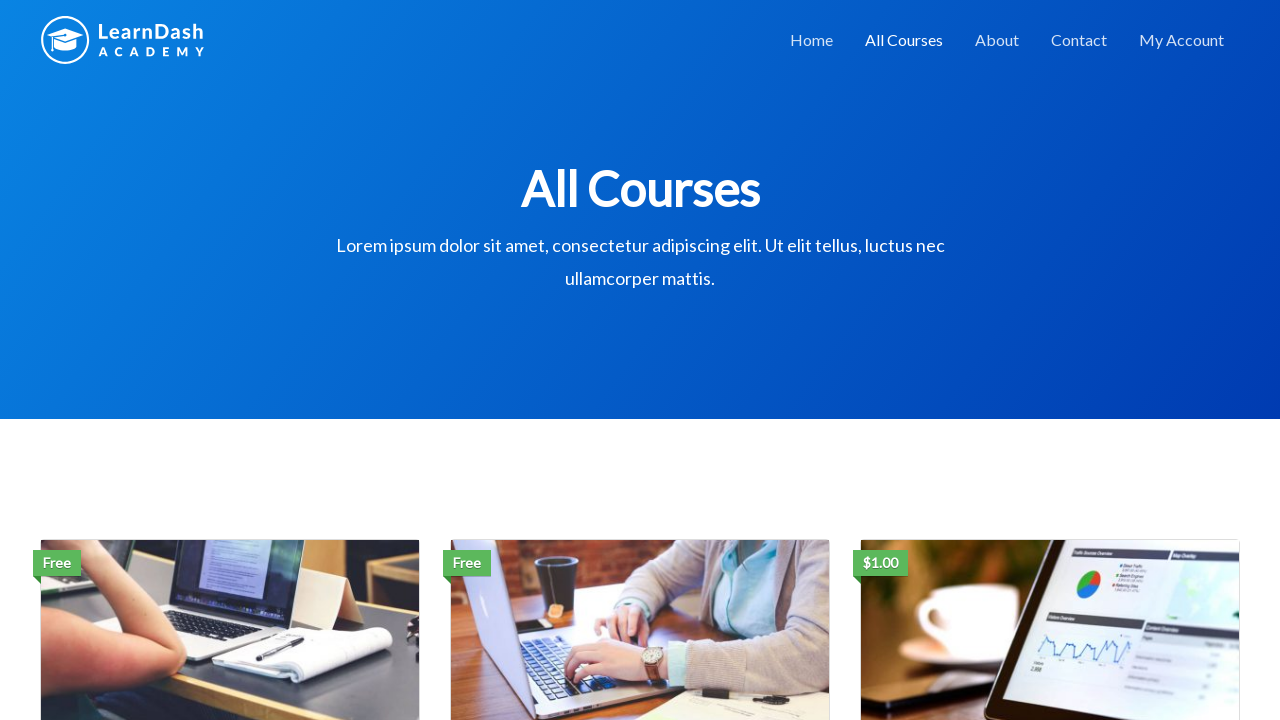

Printed course count result: 3
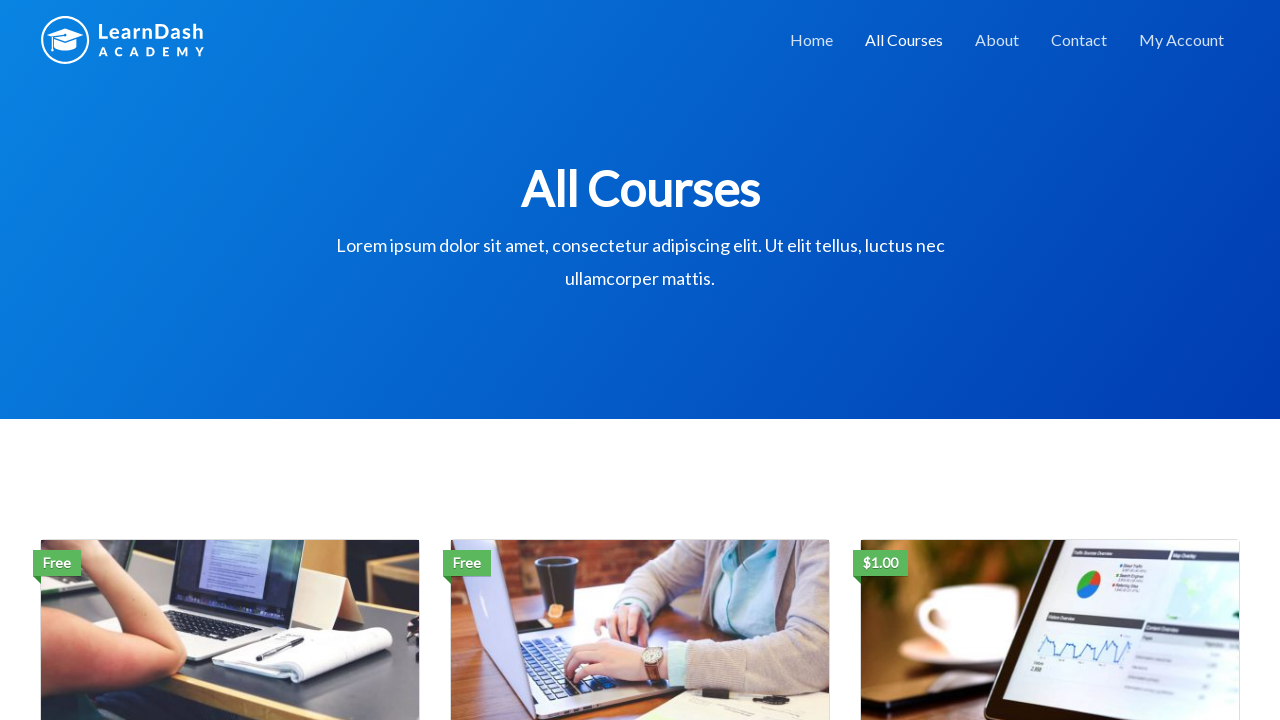

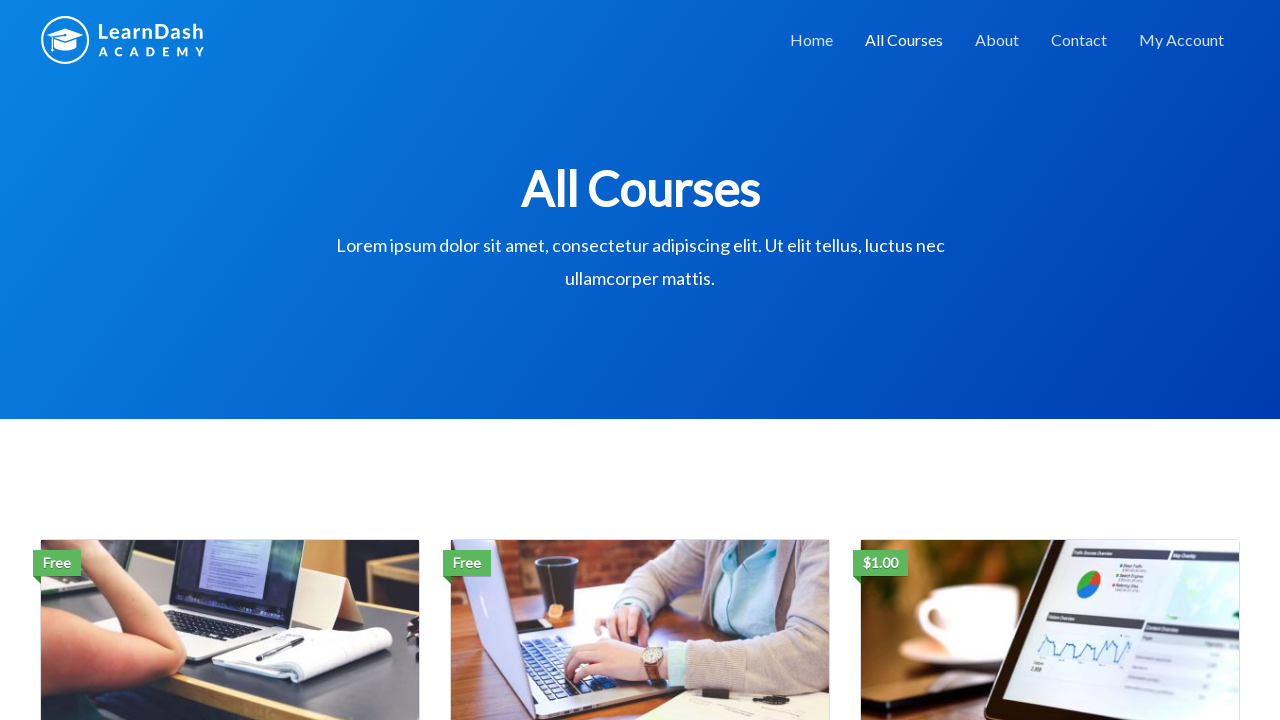